Tests hover functionality by moving the mouse over an avatar element and verifying that the caption (additional user information) becomes visible.

Starting URL: http://the-internet.herokuapp.com/hovers

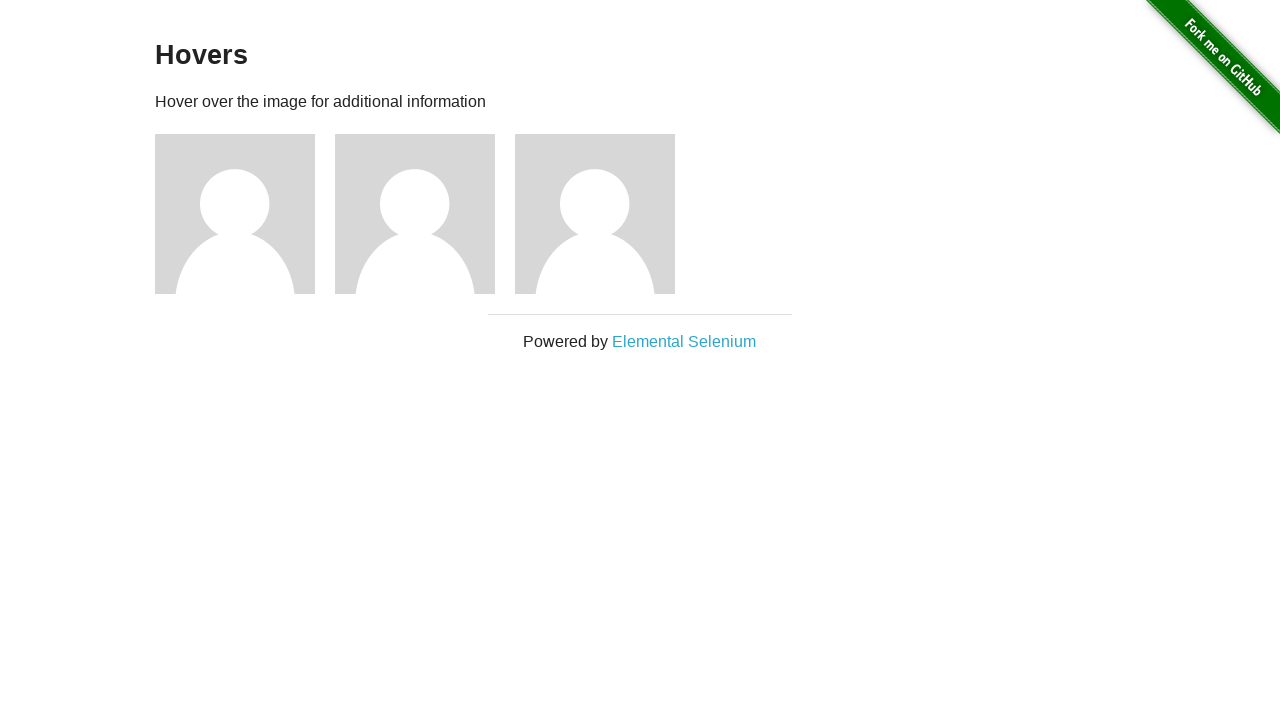

Located the first avatar element
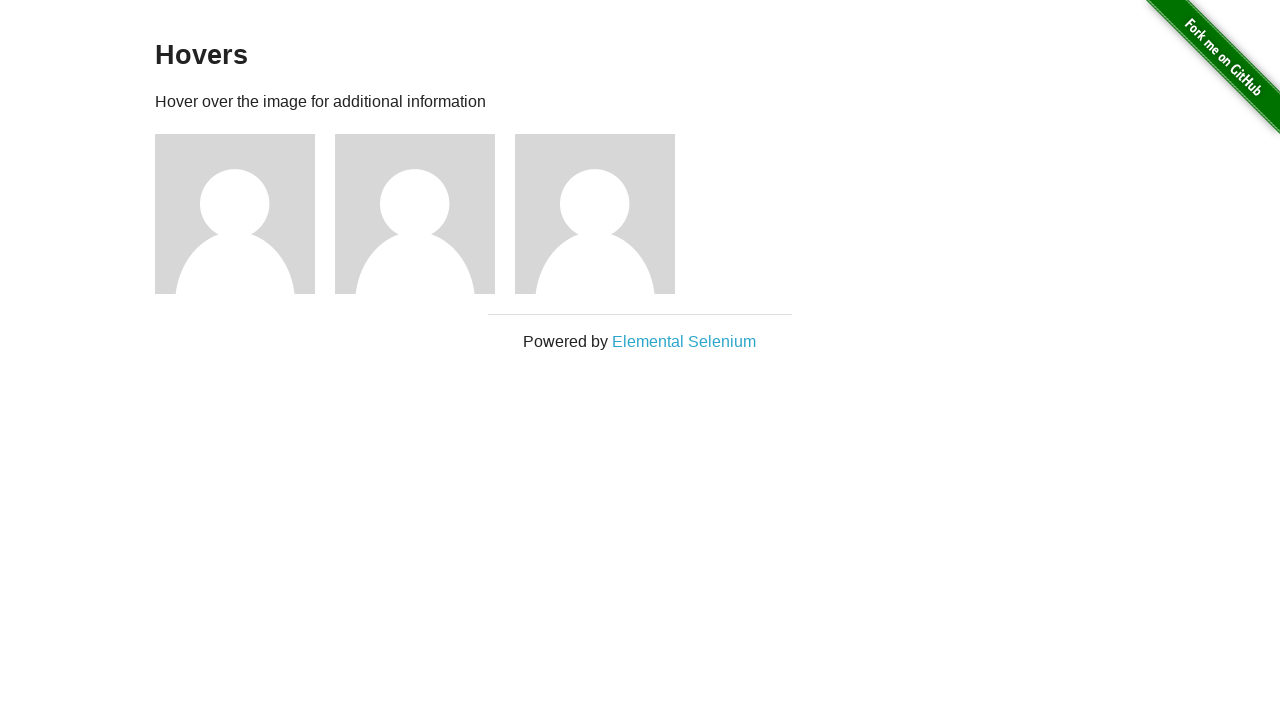

Hovered over the avatar element at (245, 214) on .figure >> nth=0
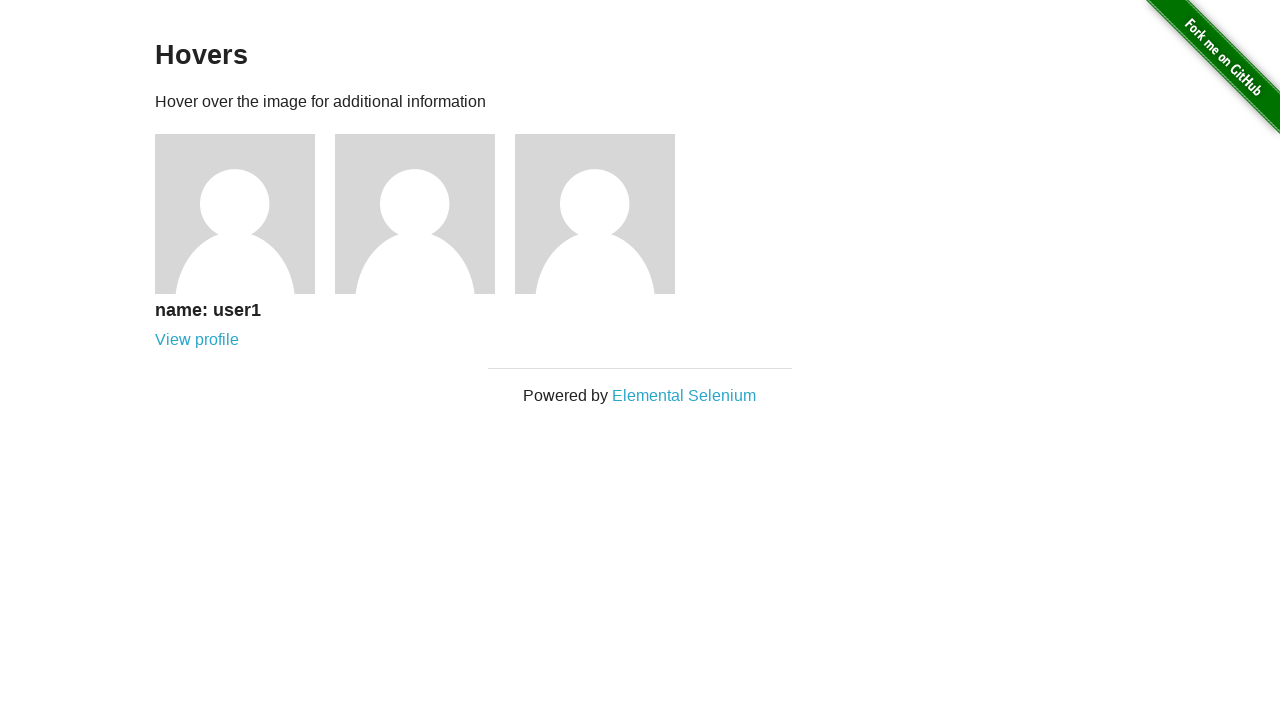

Located the caption element
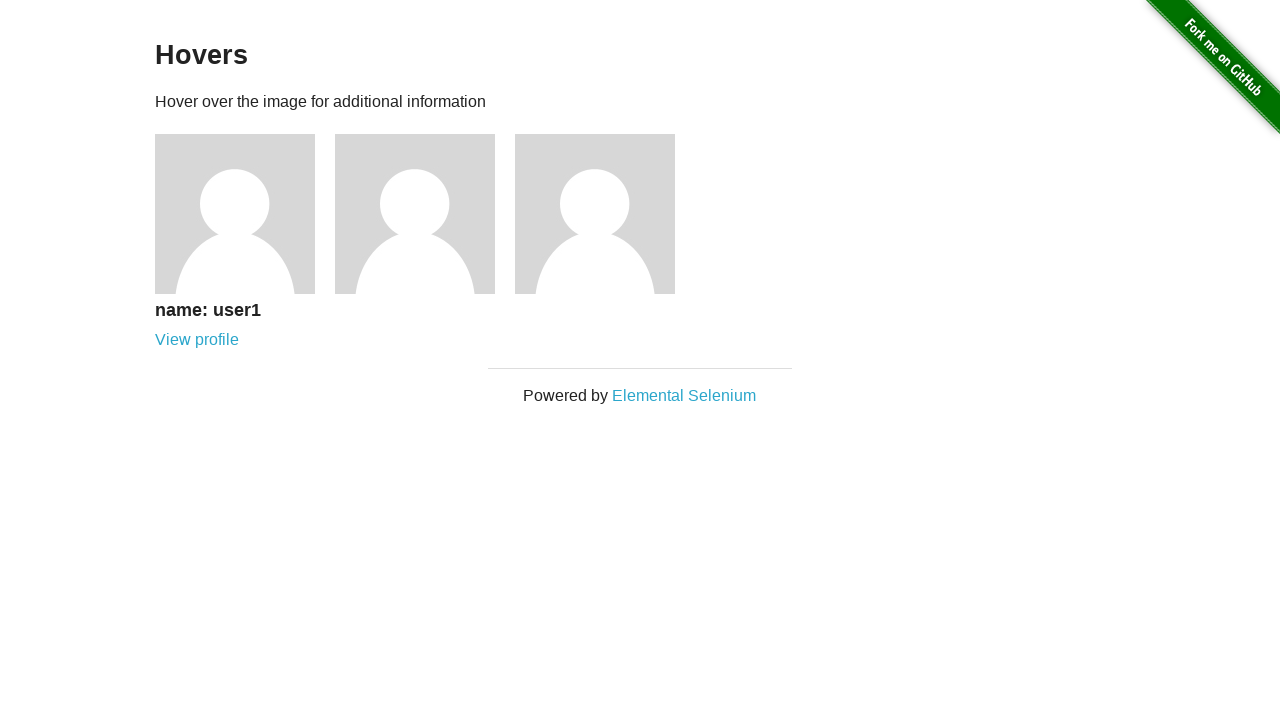

Caption became visible after hover
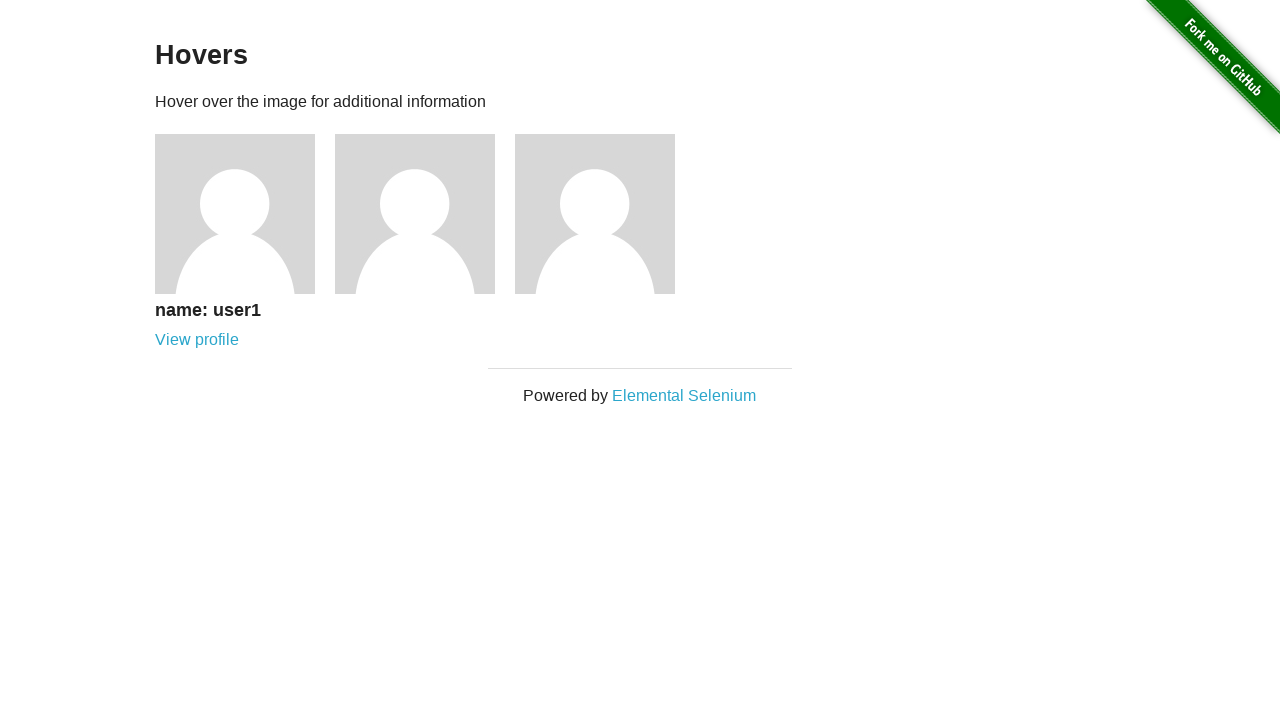

Verified that caption is visible
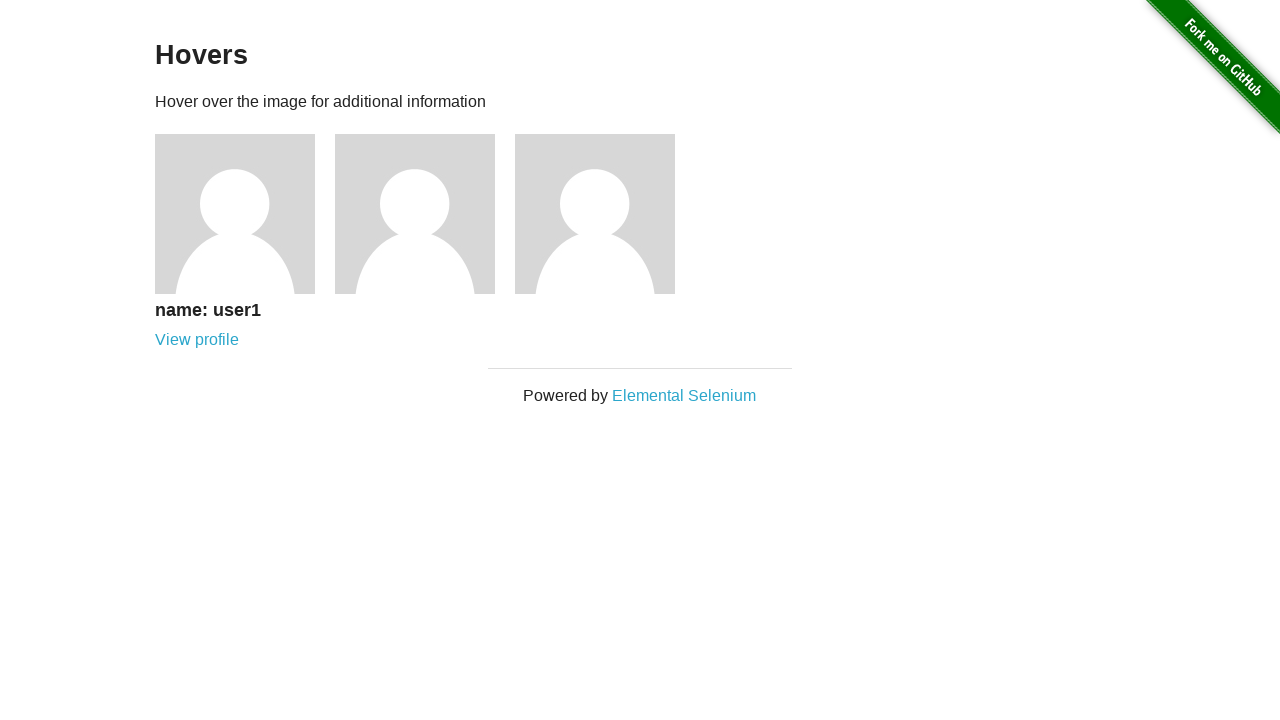

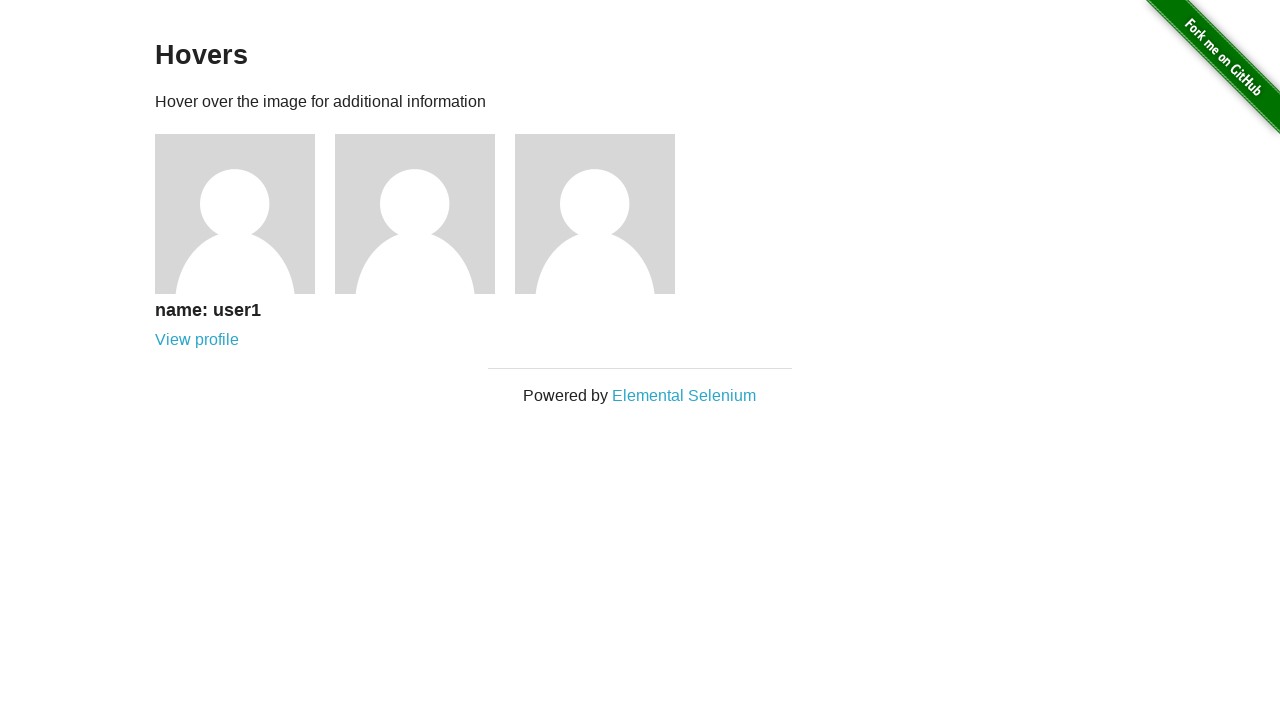